Tests adding a Sony Vaio i5 laptop to cart by opening the product in a new tab, adding it to cart, accepting the alert, then navigating to the cart to verify the item was added

Starting URL: https://www.demoblaze.com/index.html

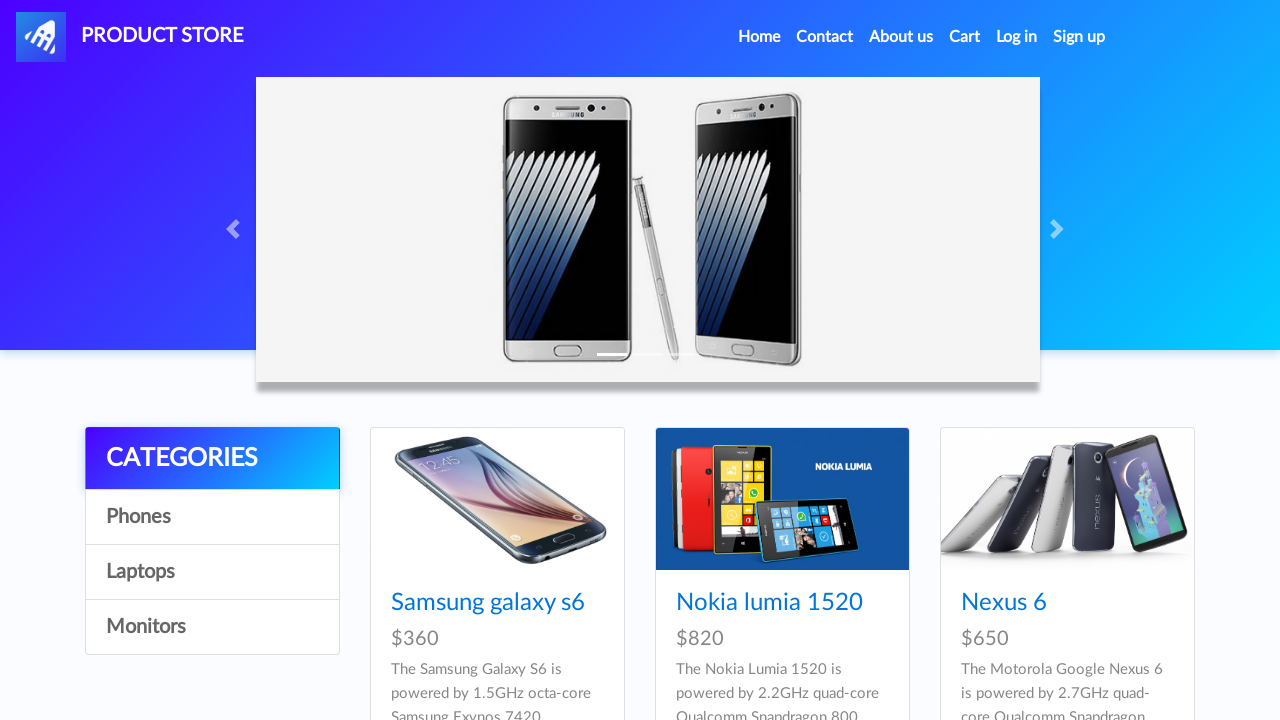

Scrolled down to view more products
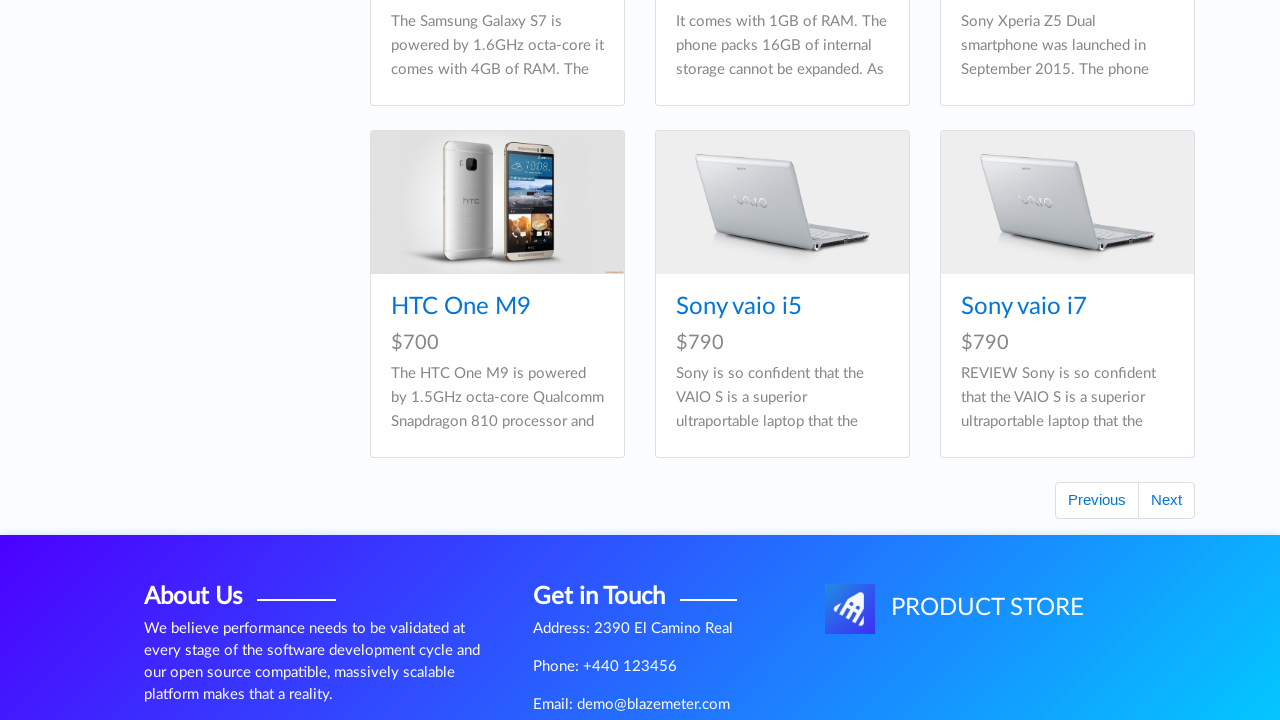

Waited 1 second for products to load
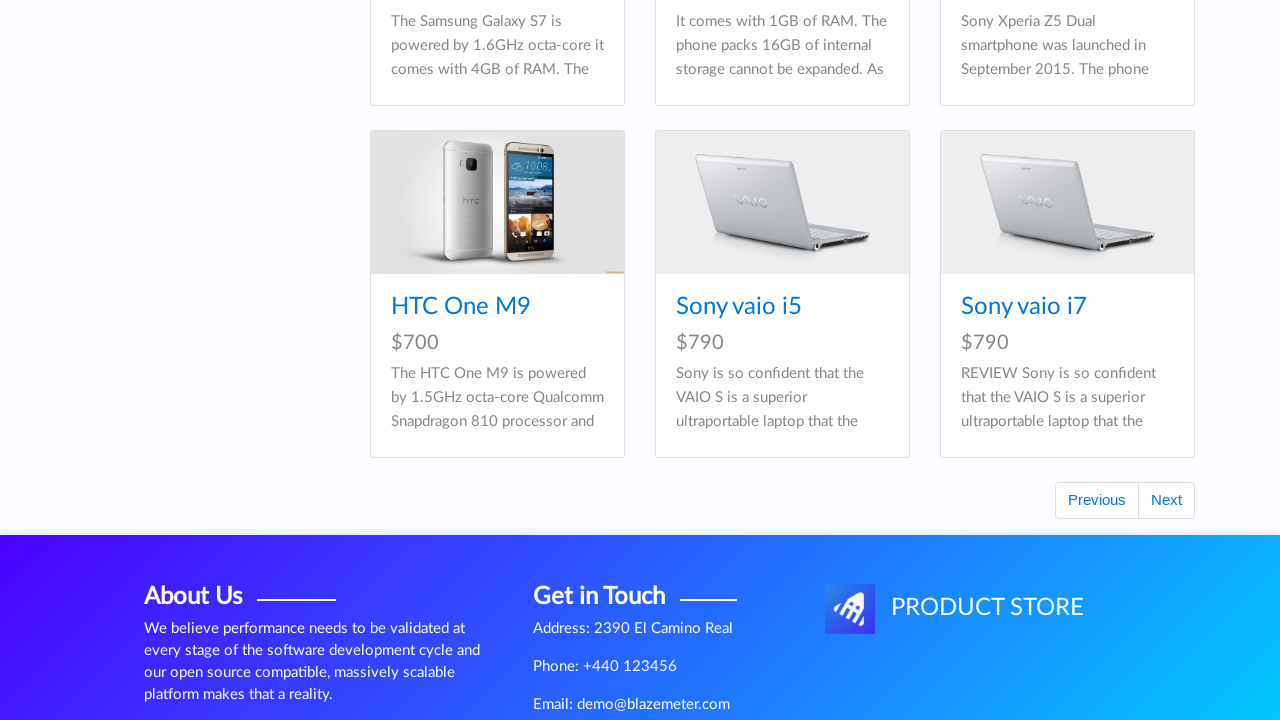

Opened Sony Vaio i5 product link in new tab using Ctrl+Click at (739, 307) on xpath=//*[@id="tbodyid"]/div[8]/div/div/h4/a
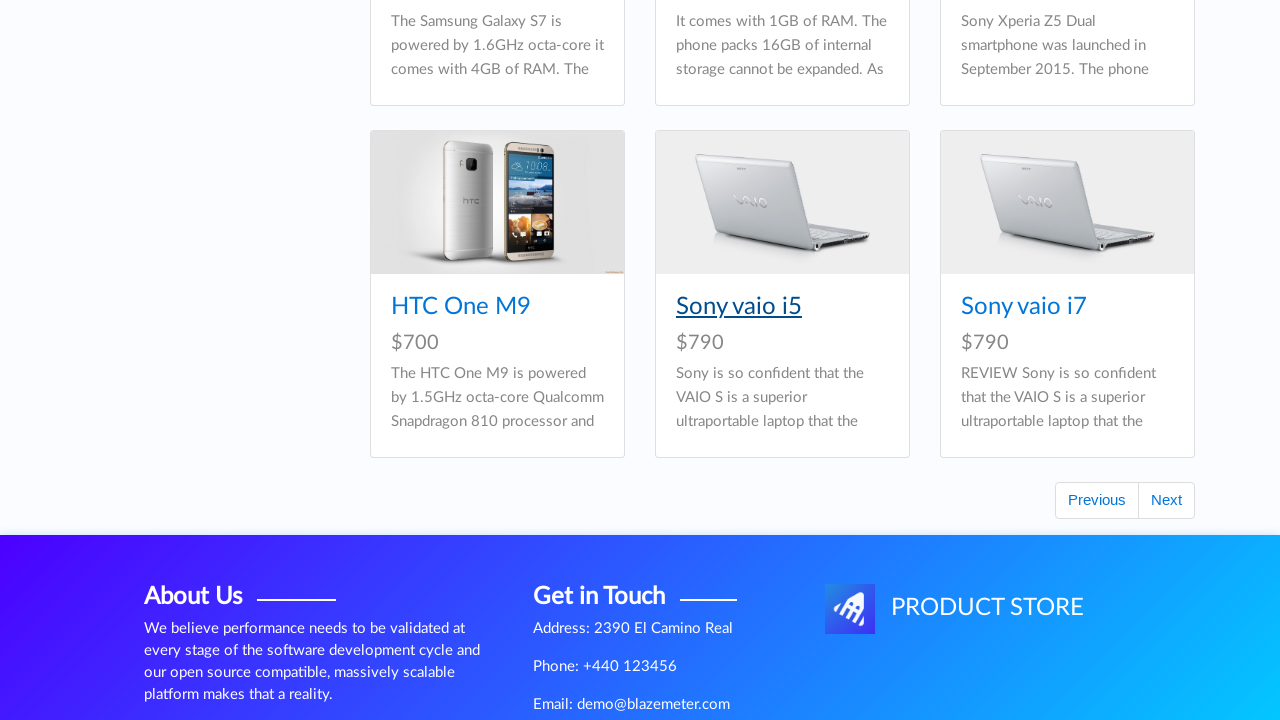

Switched to new product page tab and waited for load
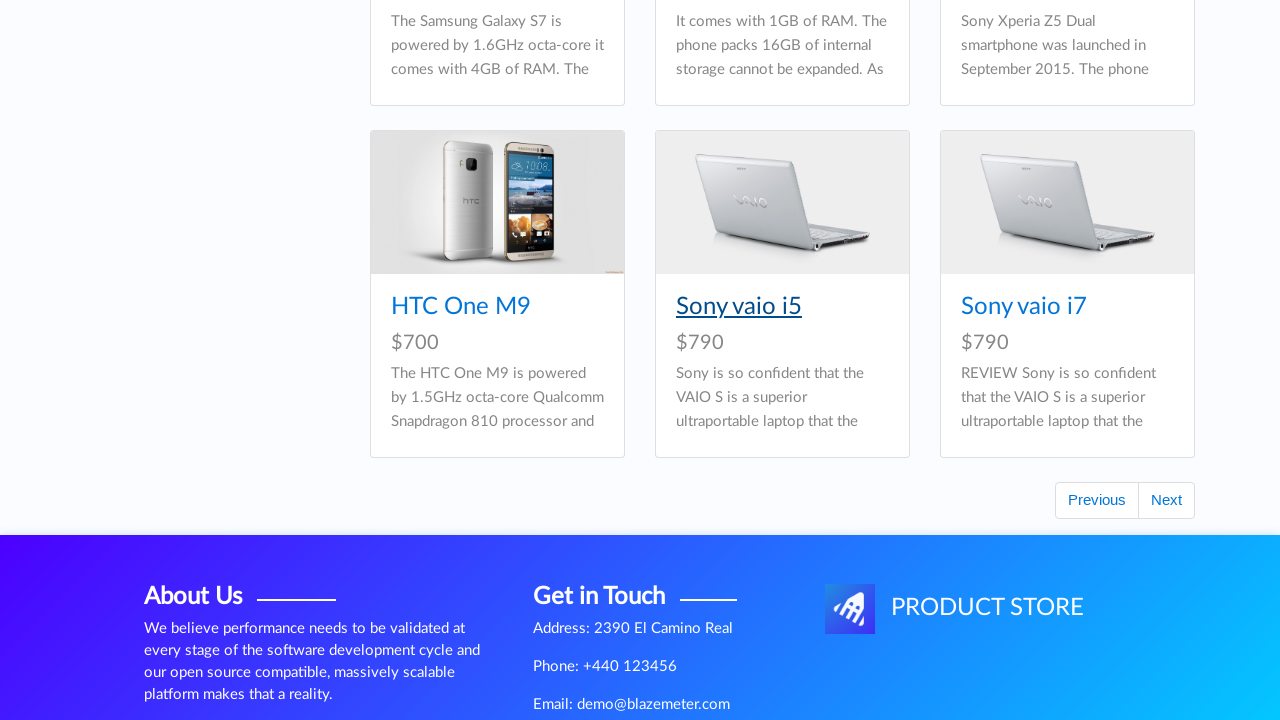

Clicked 'Add to cart' button for Sony Vaio i5 at (610, 440) on a[onclick="addToCart(8)"]
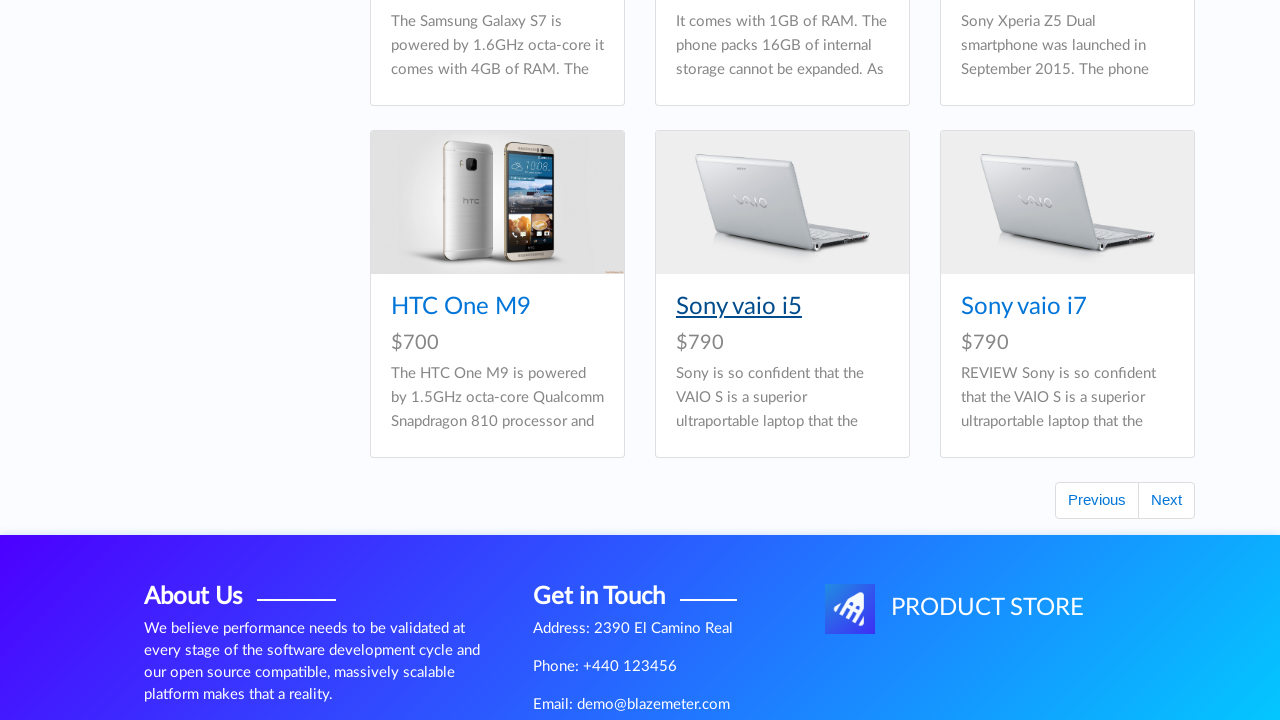

Accepted alert dialog confirming item added to cart
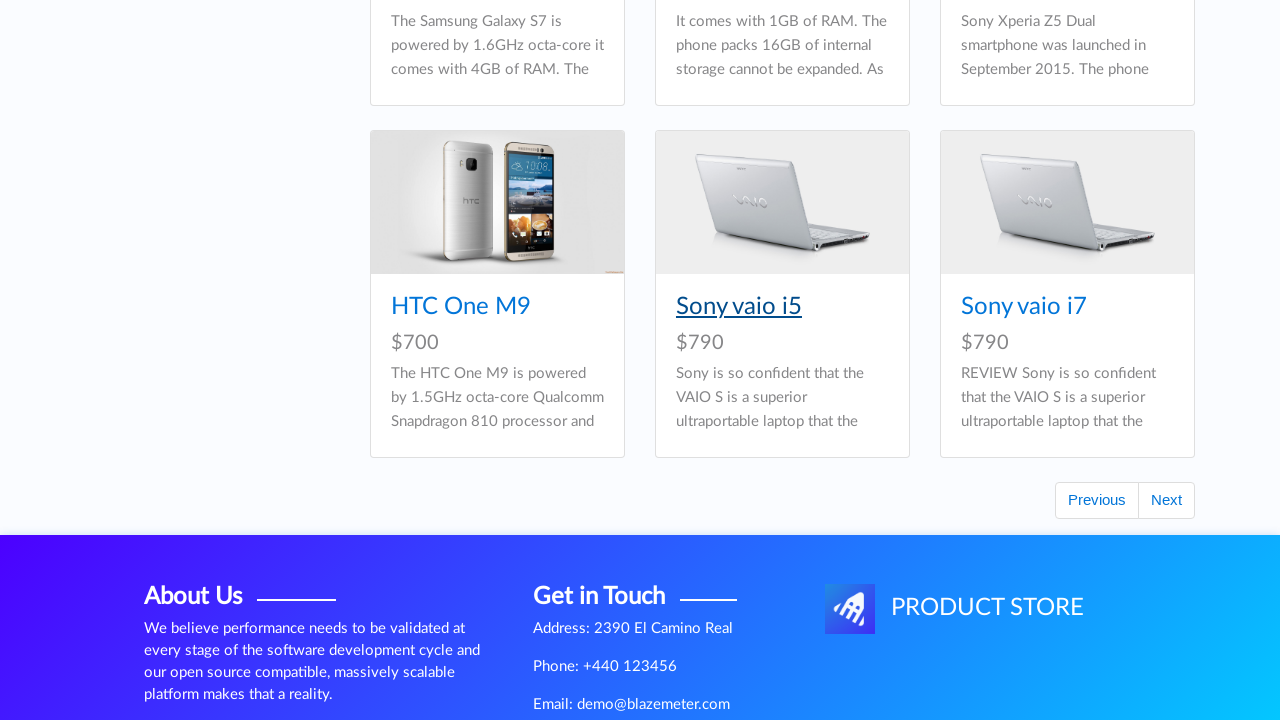

Closed the product page tab
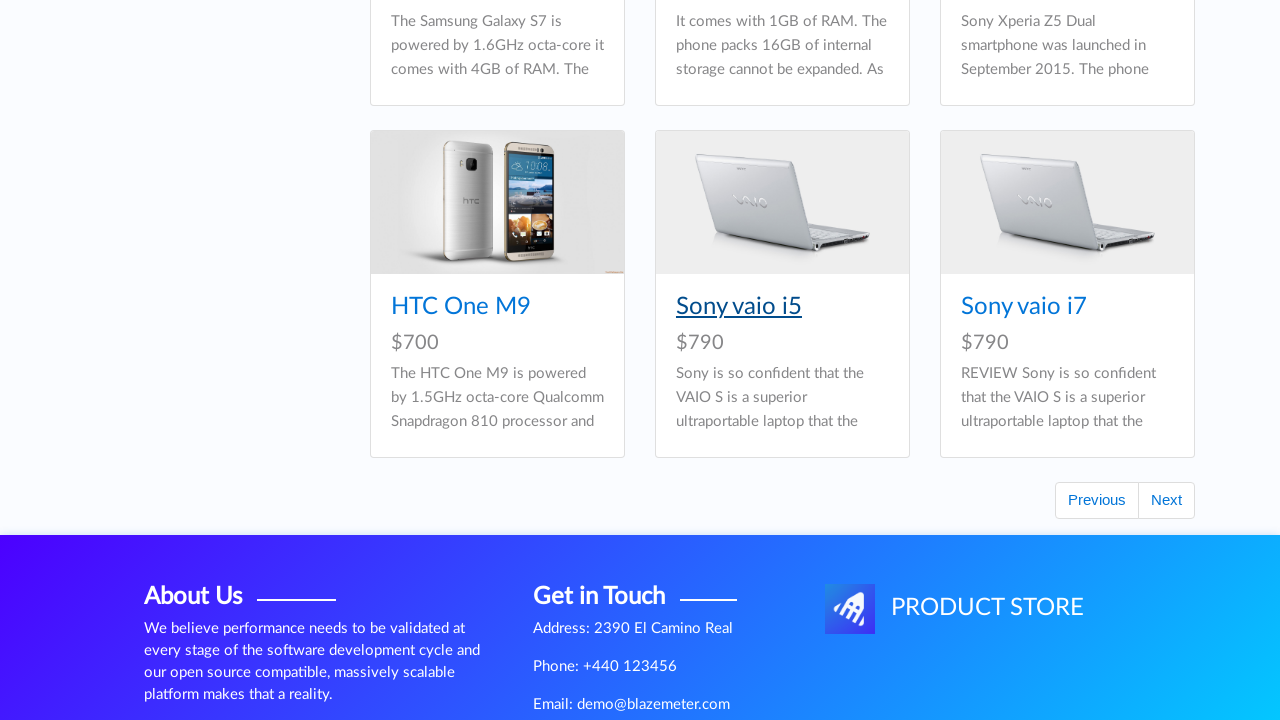

Scrolled back up on main page
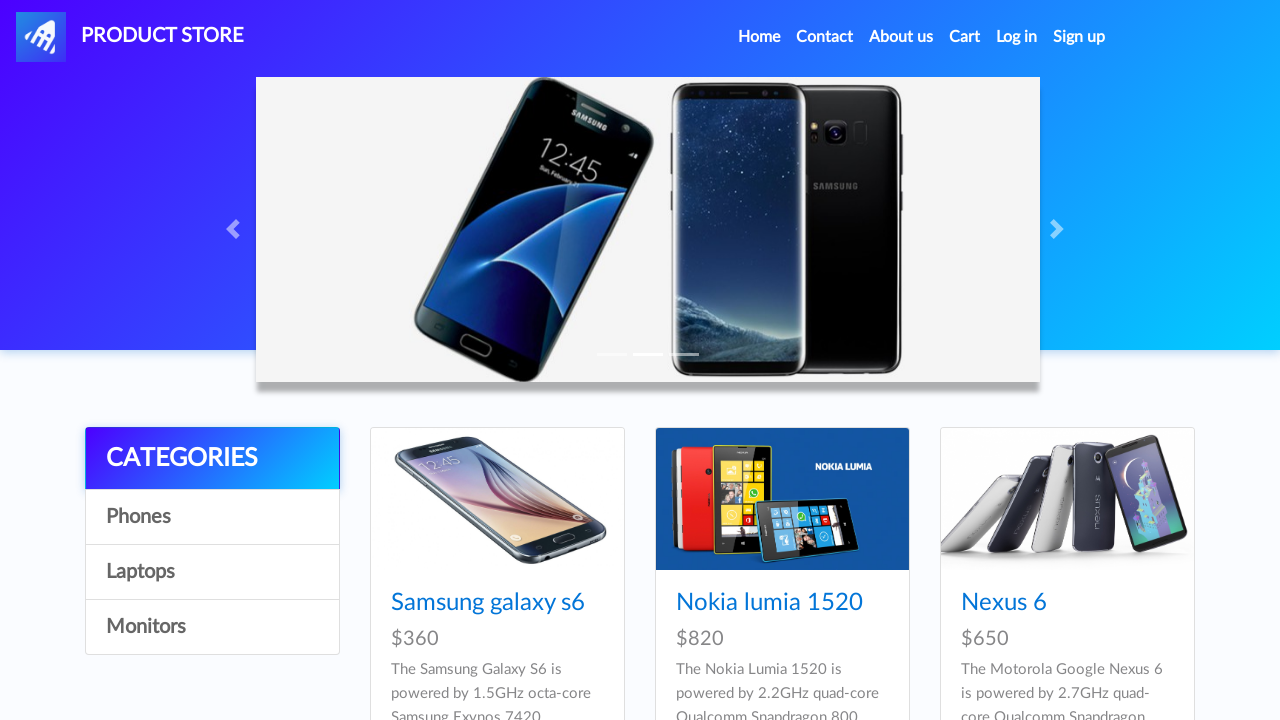

Double-clicked cart link to navigate to cart at (965, 37) on #cartur
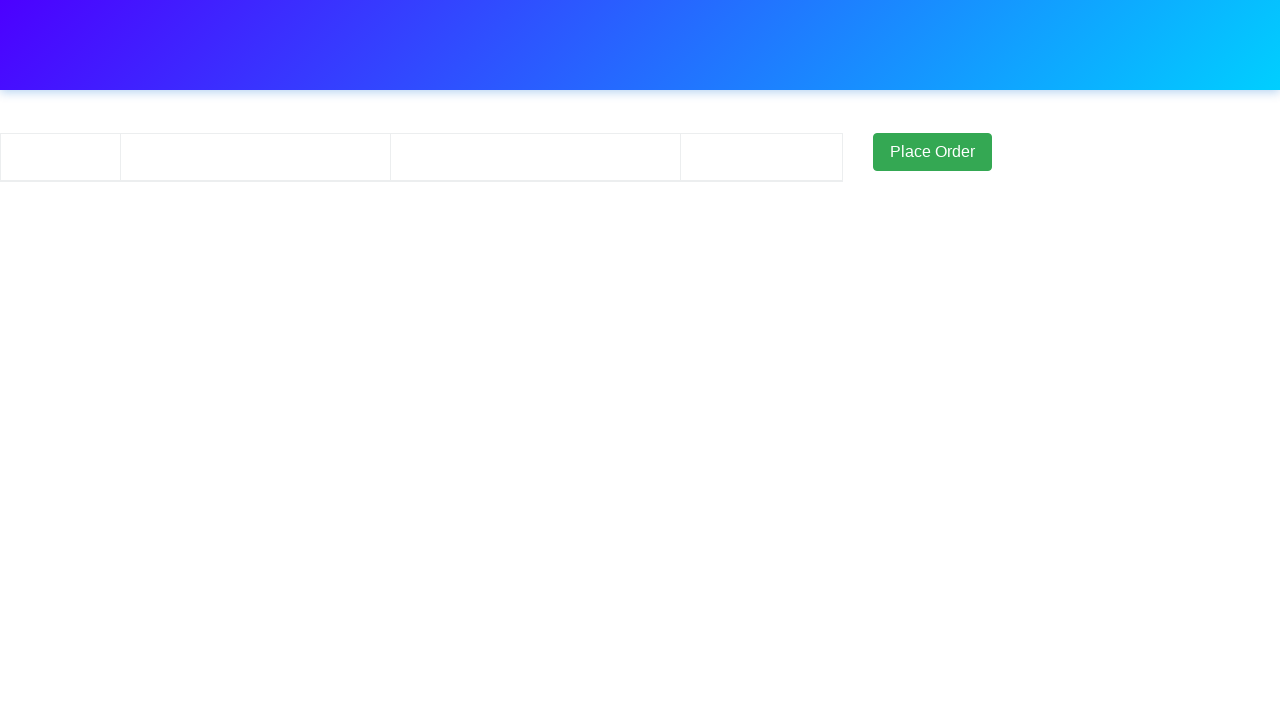

Cart page loaded and cart item selector found
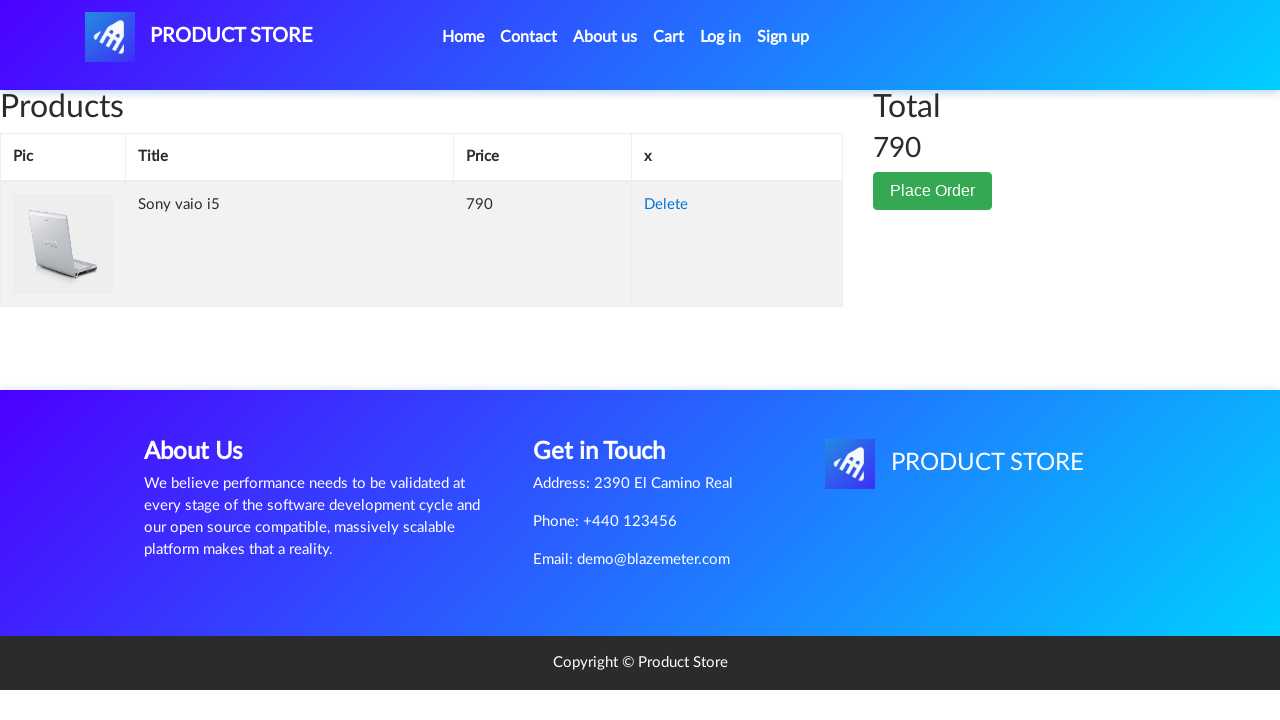

Verified Sony Vaio i5 is present in cart
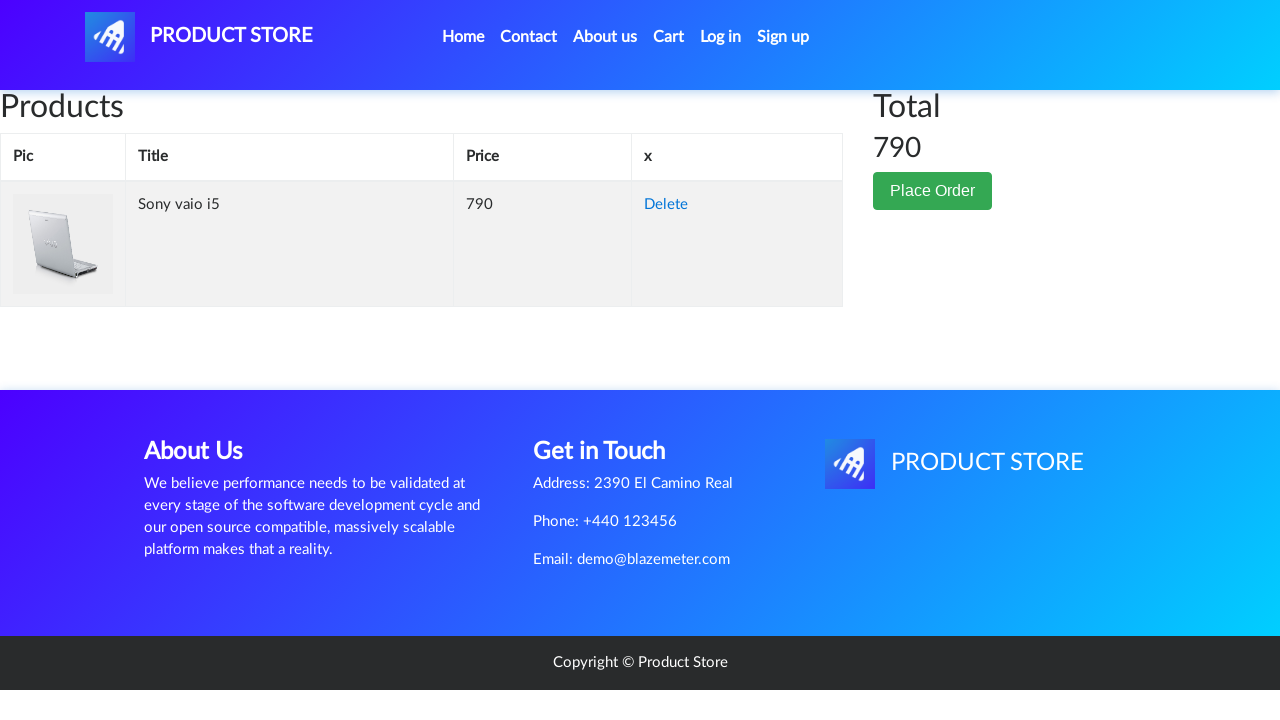

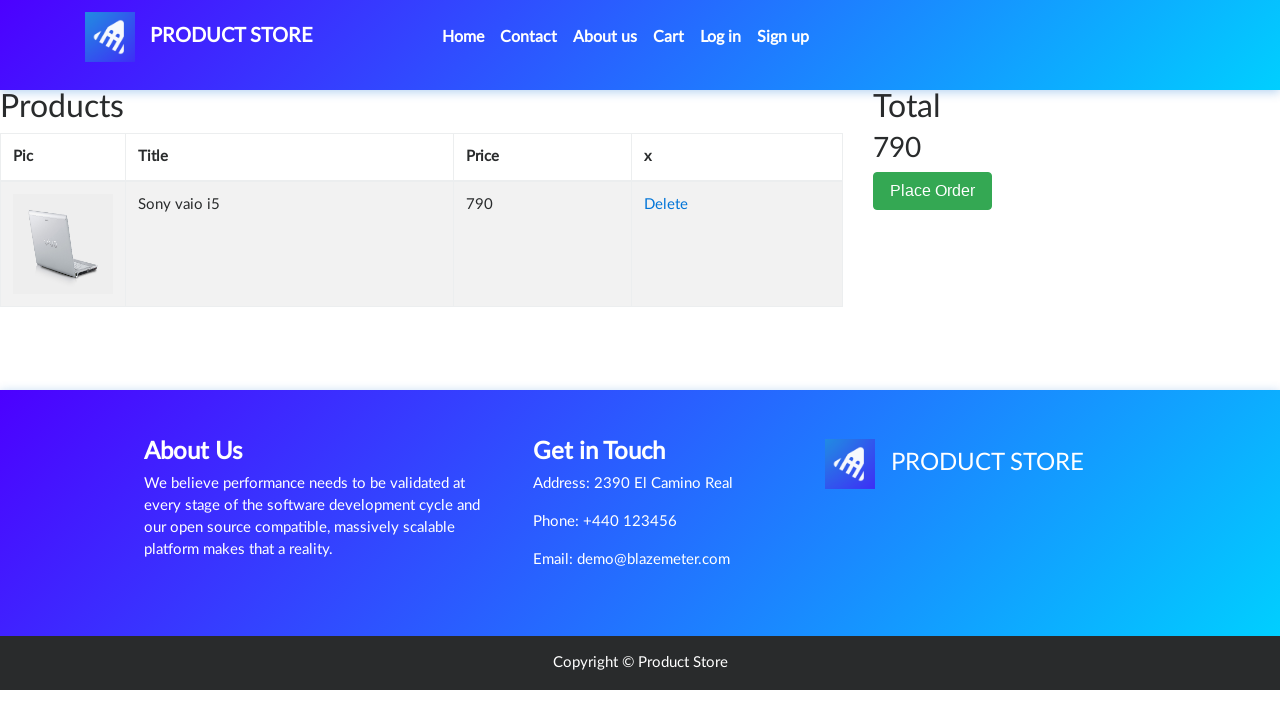